Tests form validation when address field is left blank

Starting URL: http://automationbykrishna.com/

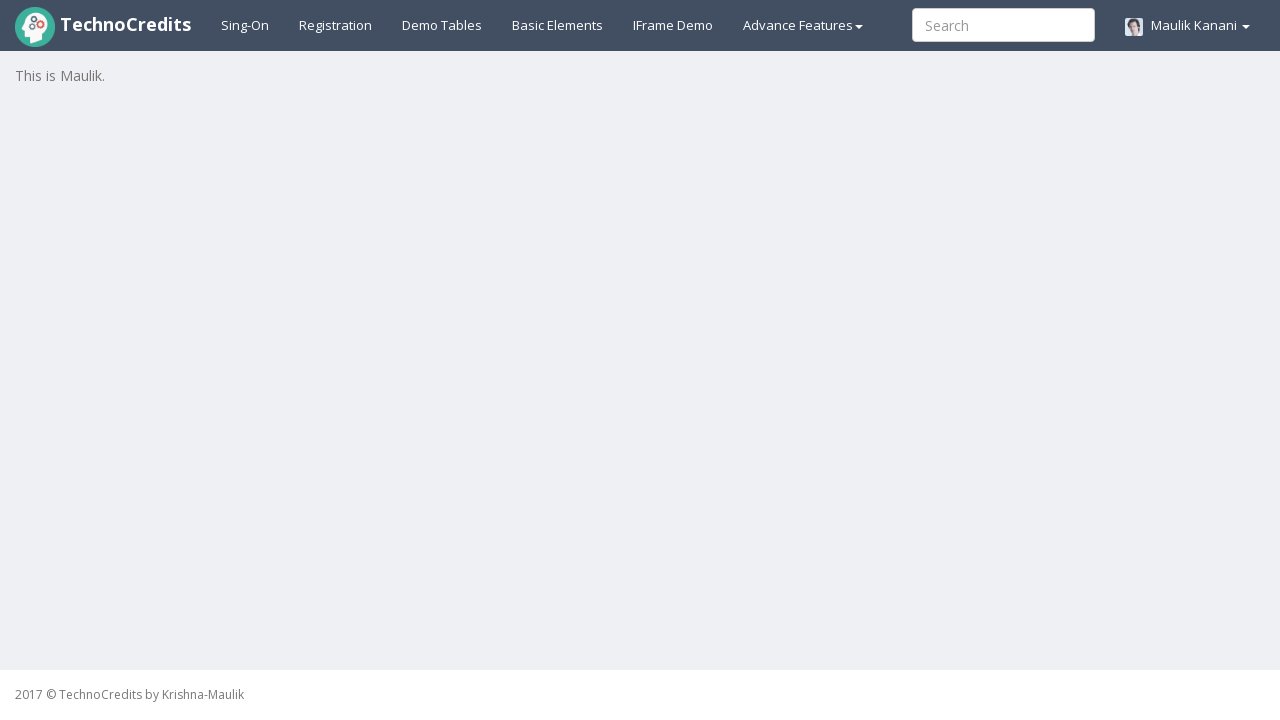

Clicked registration button at (336, 25) on xpath=//a[@id='registration2']
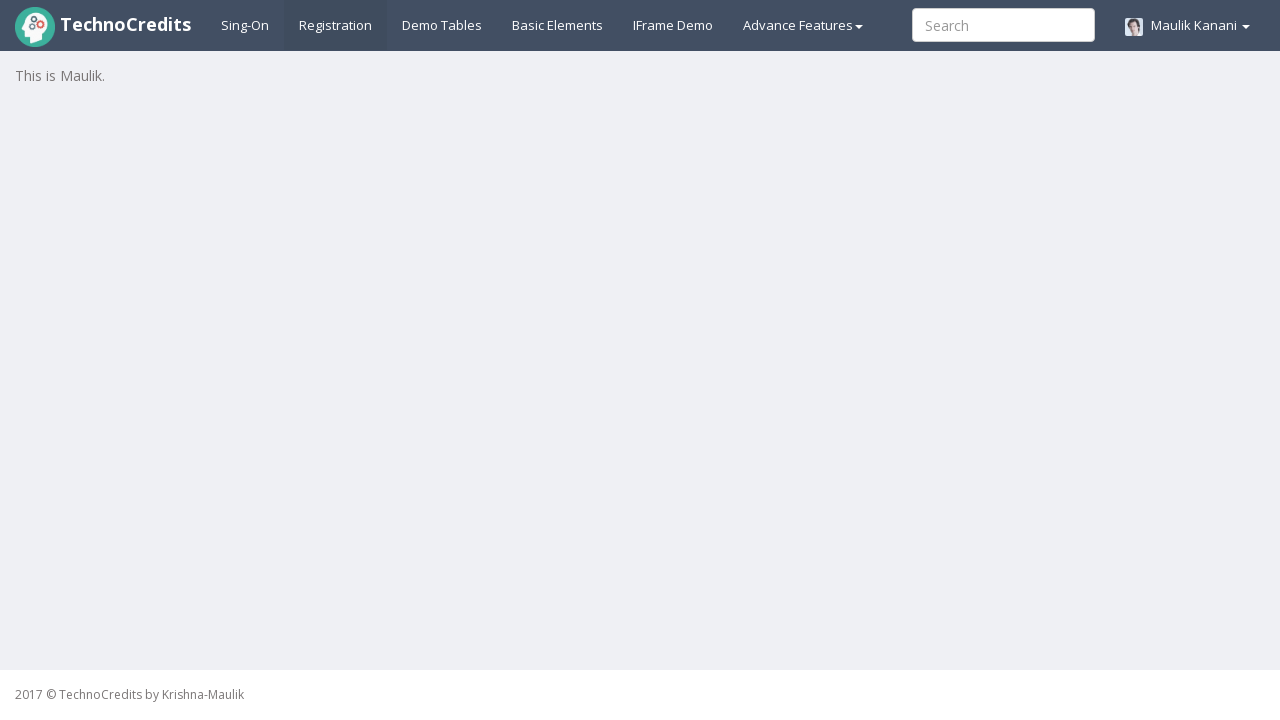

Registration form loaded and first name field is visible
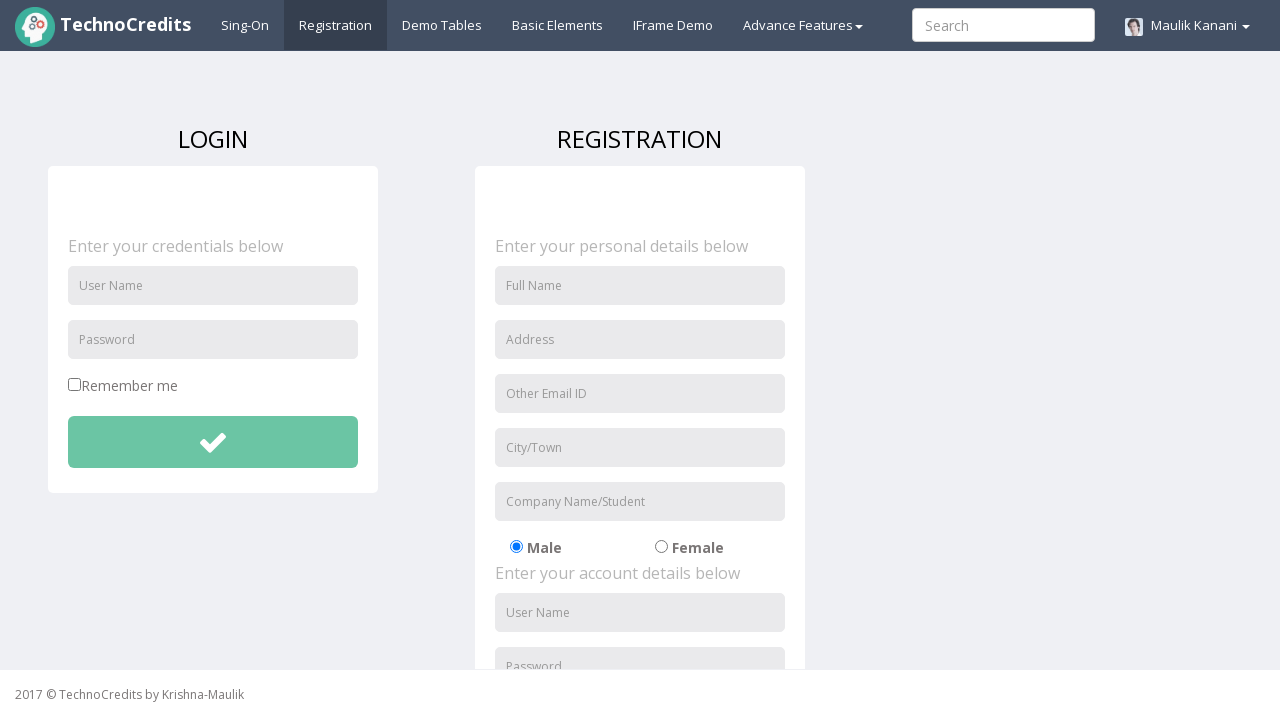

Filled first name field with 'Michael' on //input[@name='fName']
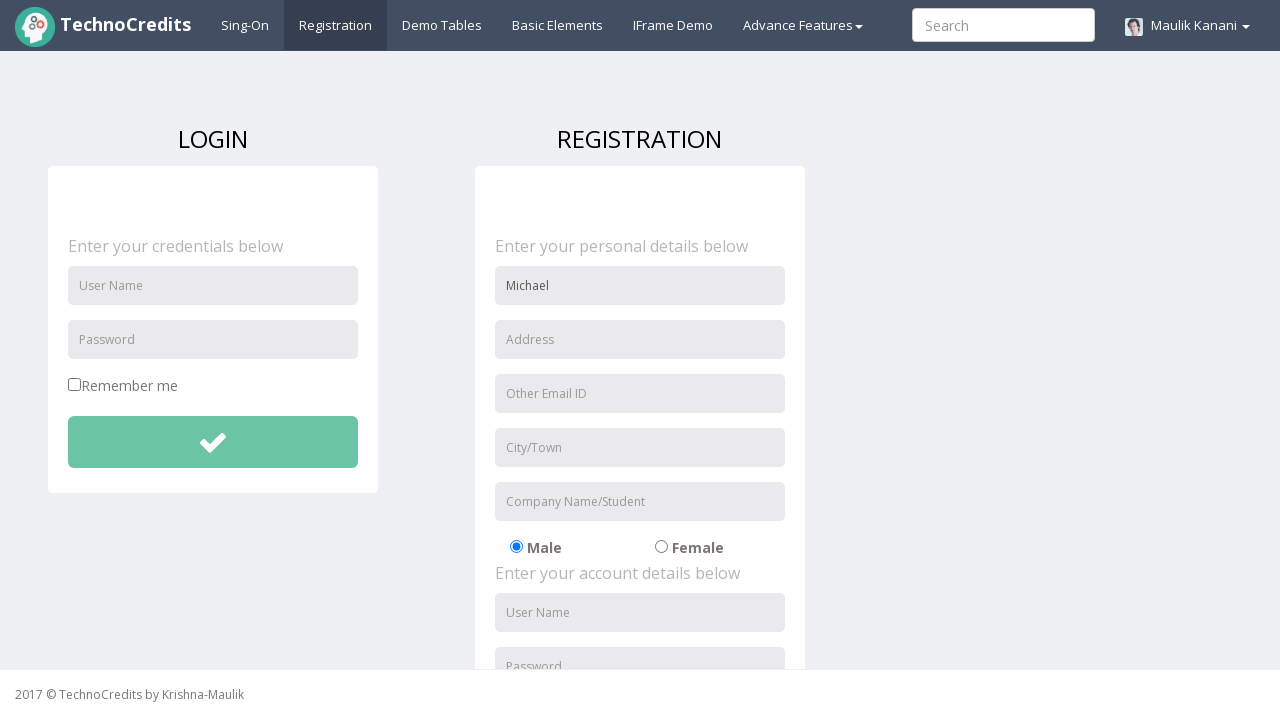

Filled address field with '789 Pine Road' on //input[@id='address']
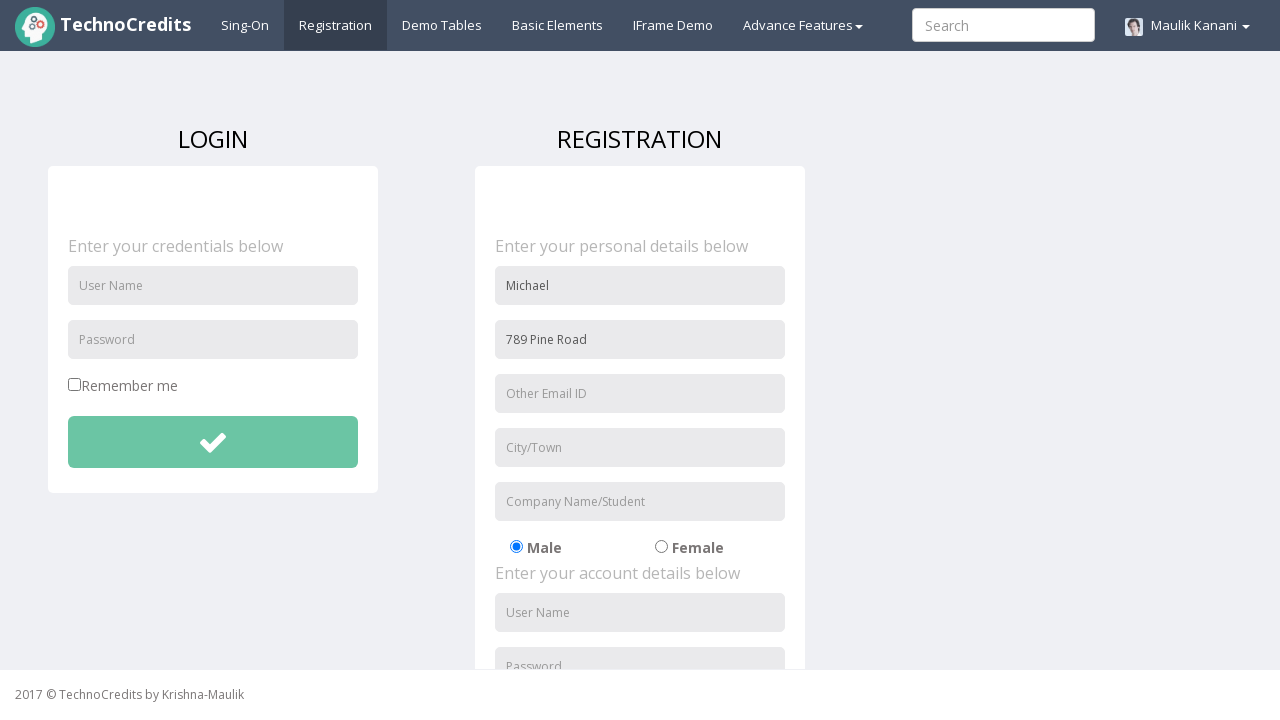

Filled email field with 'michael.demo@example.com' on //input[@id='useremail']
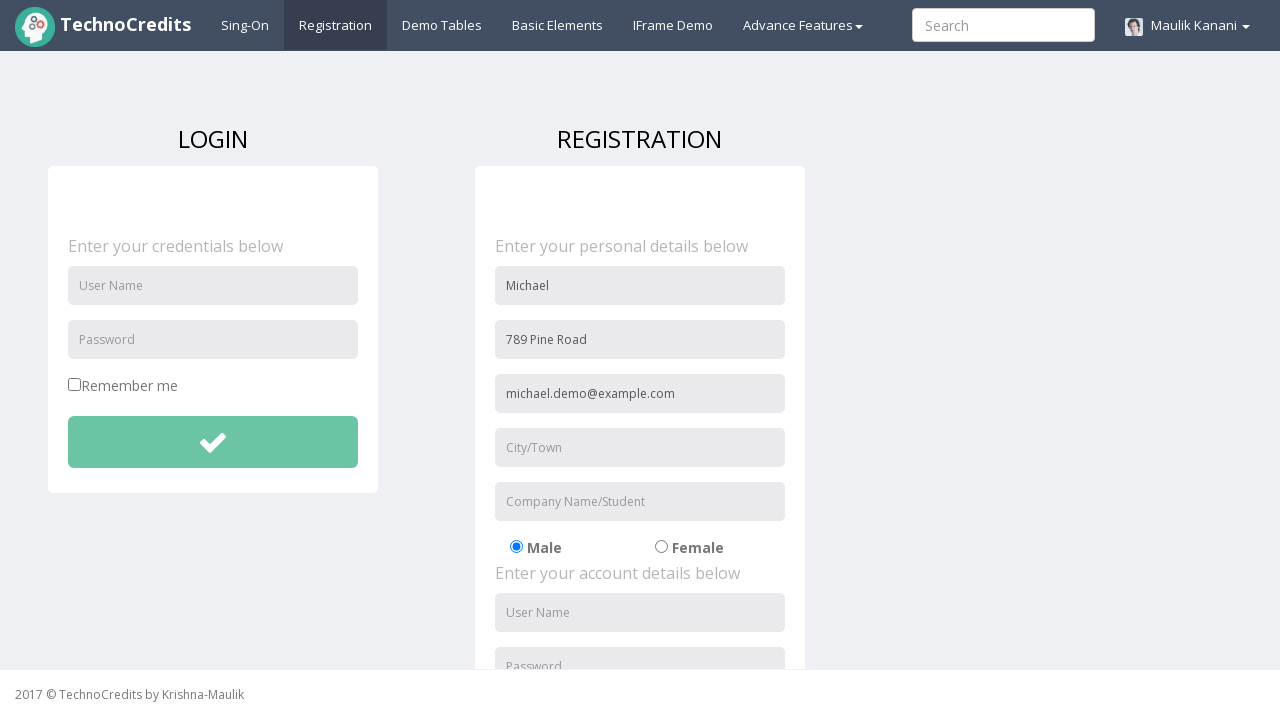

Filled city field with 'Austin' on //input[@id='usercity']
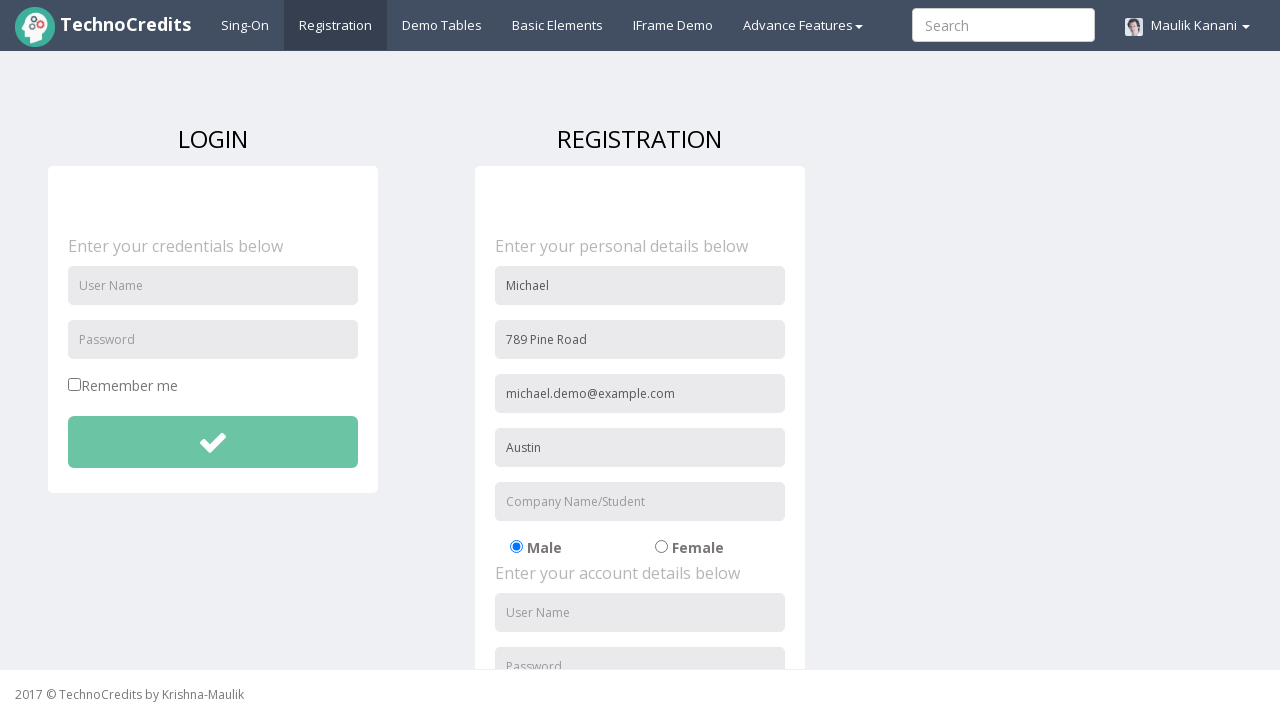

Filled organization field with 'WebSoft' on //input[@id='organization']
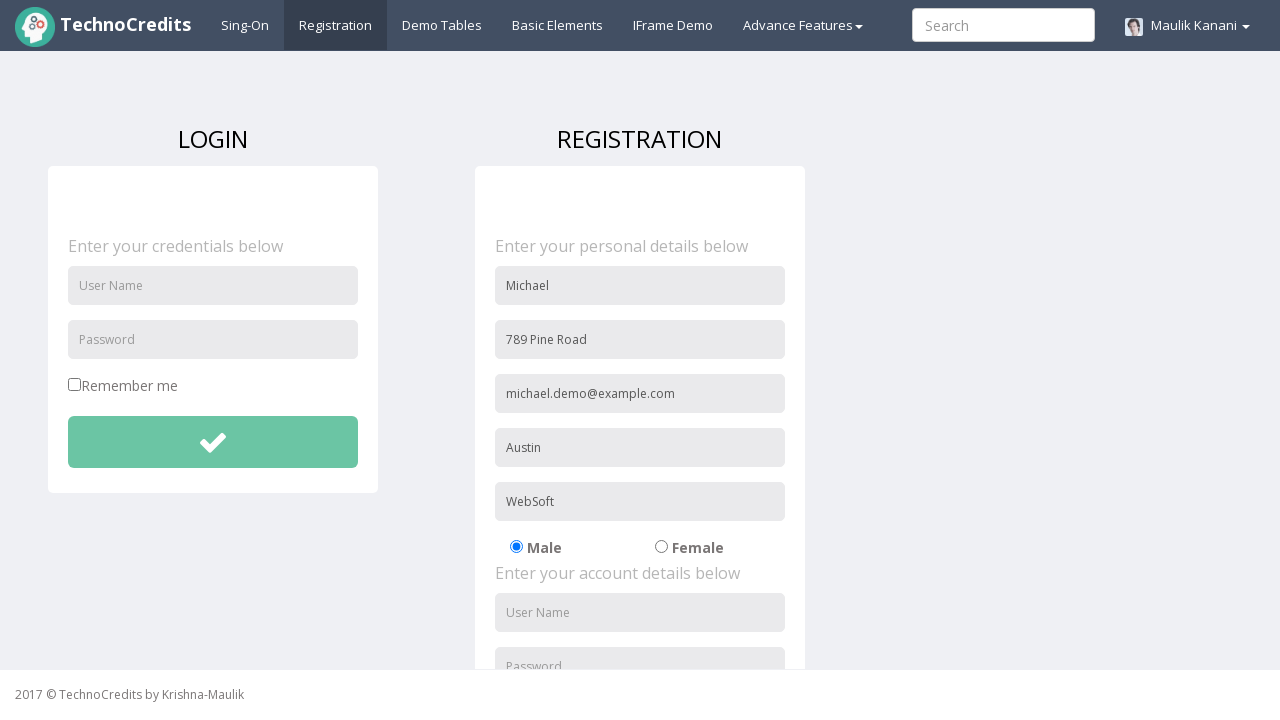

Selected radio button option at (567, 547) on xpath=//label[@for='radio-01']
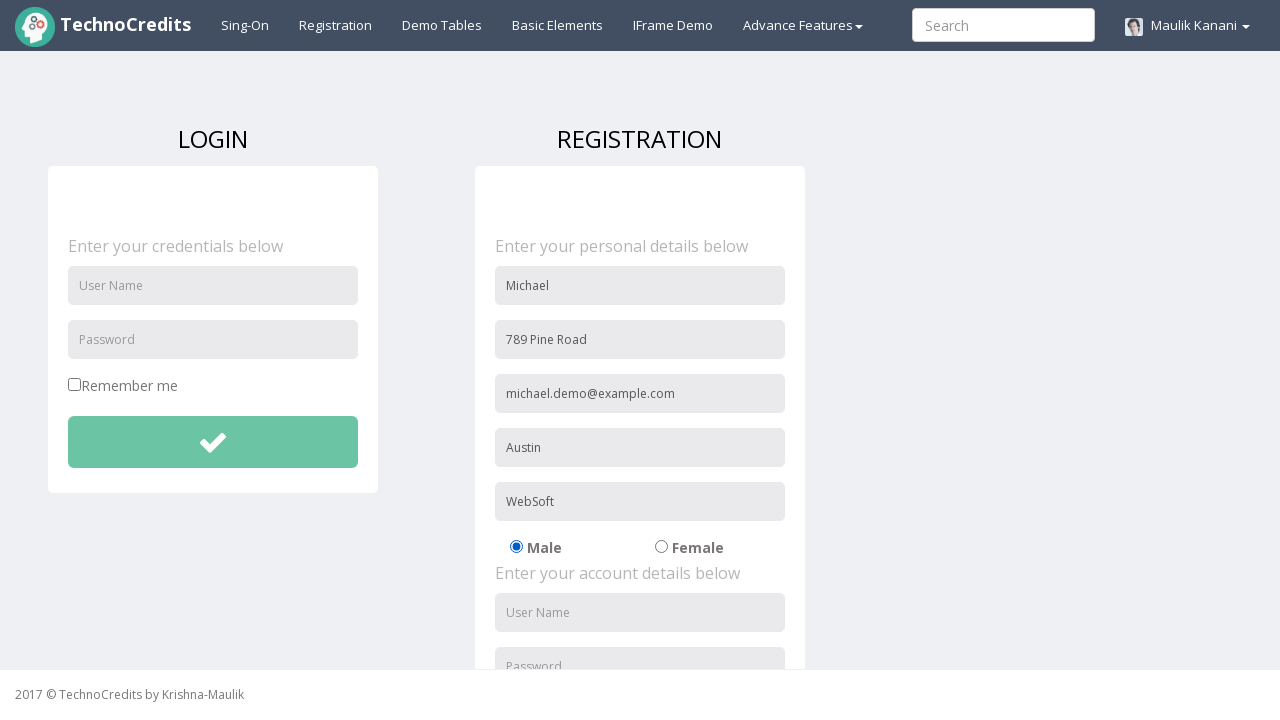

Filled username field with 'mikeuser321' on //input[@id='usernameReg']
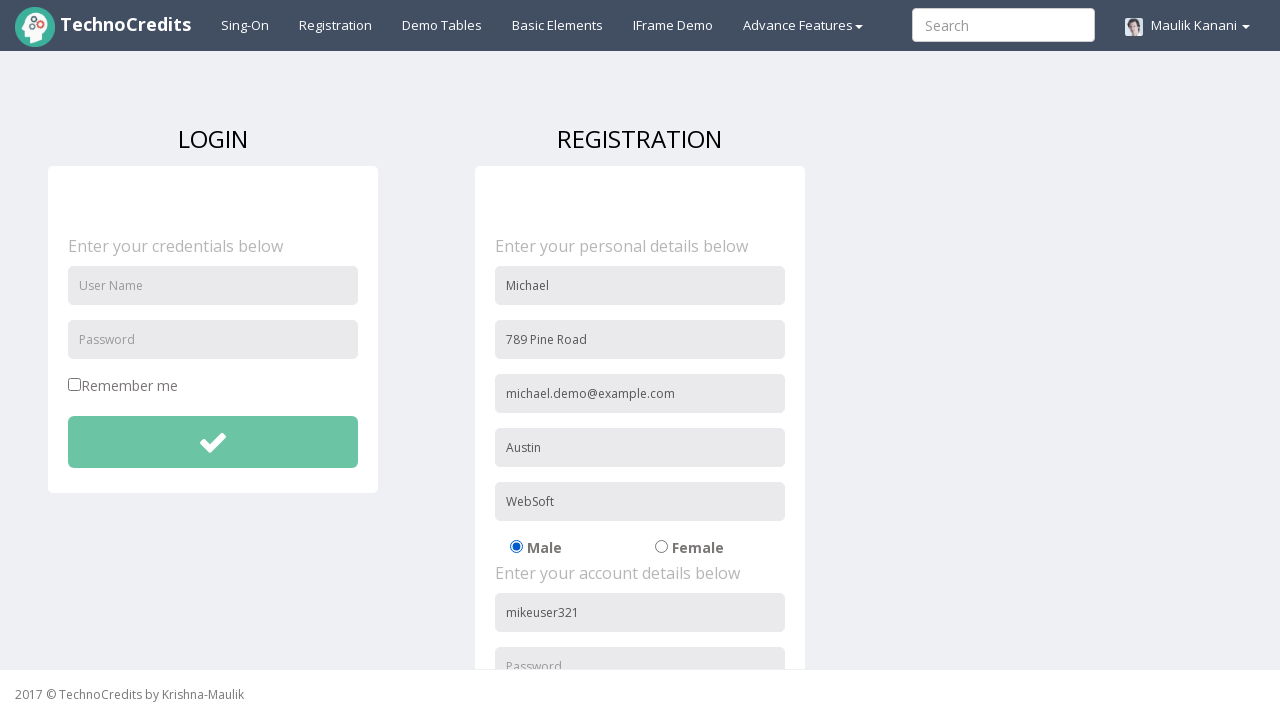

Filled password field with 'mypass789' on //input[@id='passwordReg']
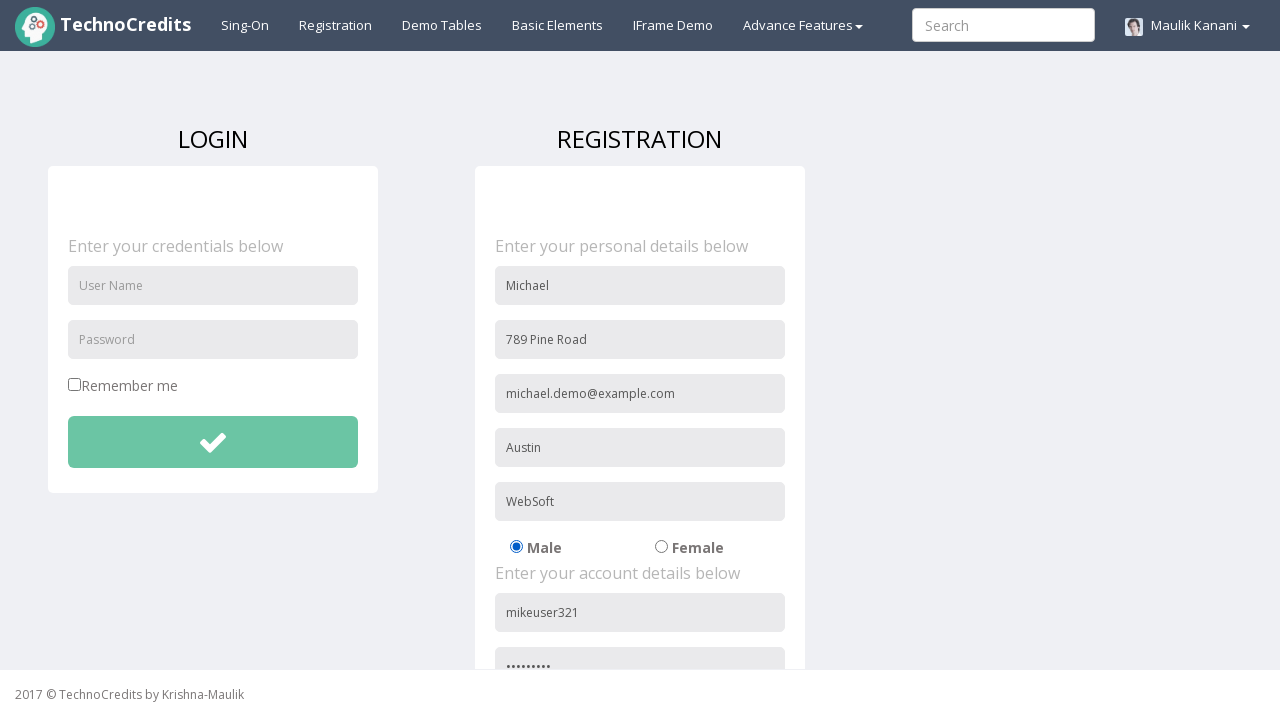

Filled confirm password field with 'mypass789' on //input[@id='repasswordReg']
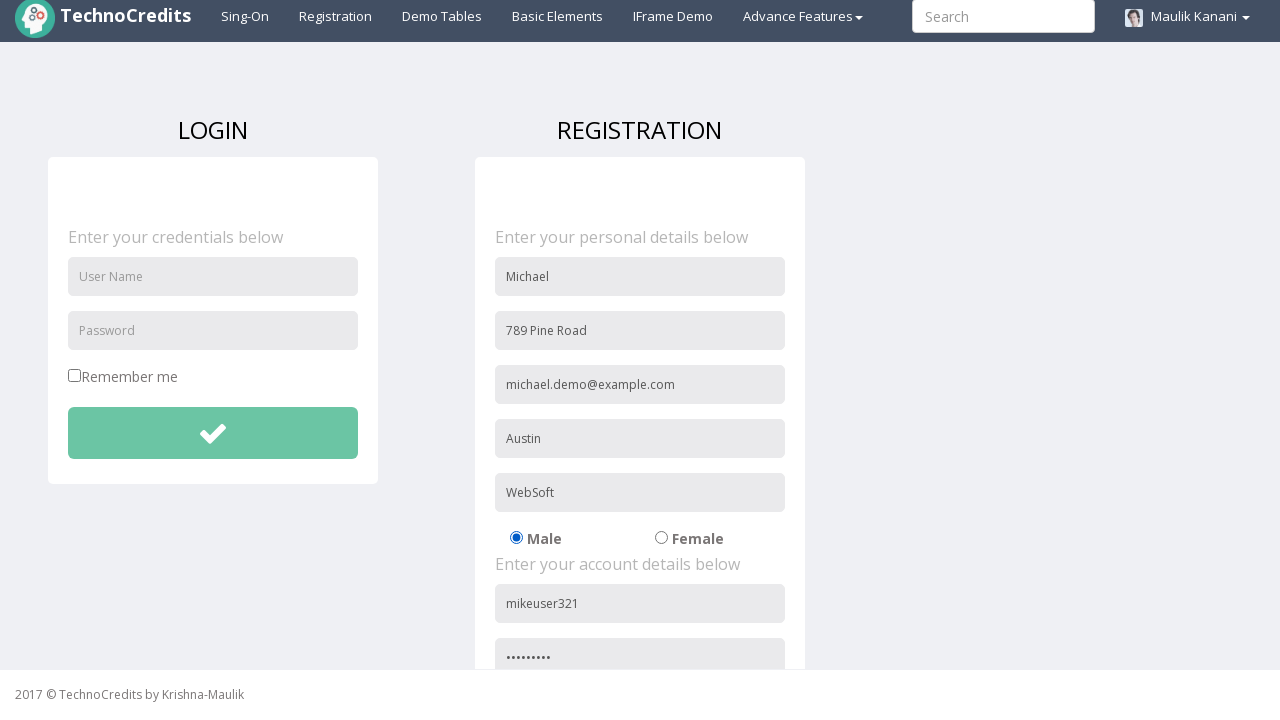

Checked signup agreement checkbox at (481, 601) on xpath=//input[@id='signupAgreement']
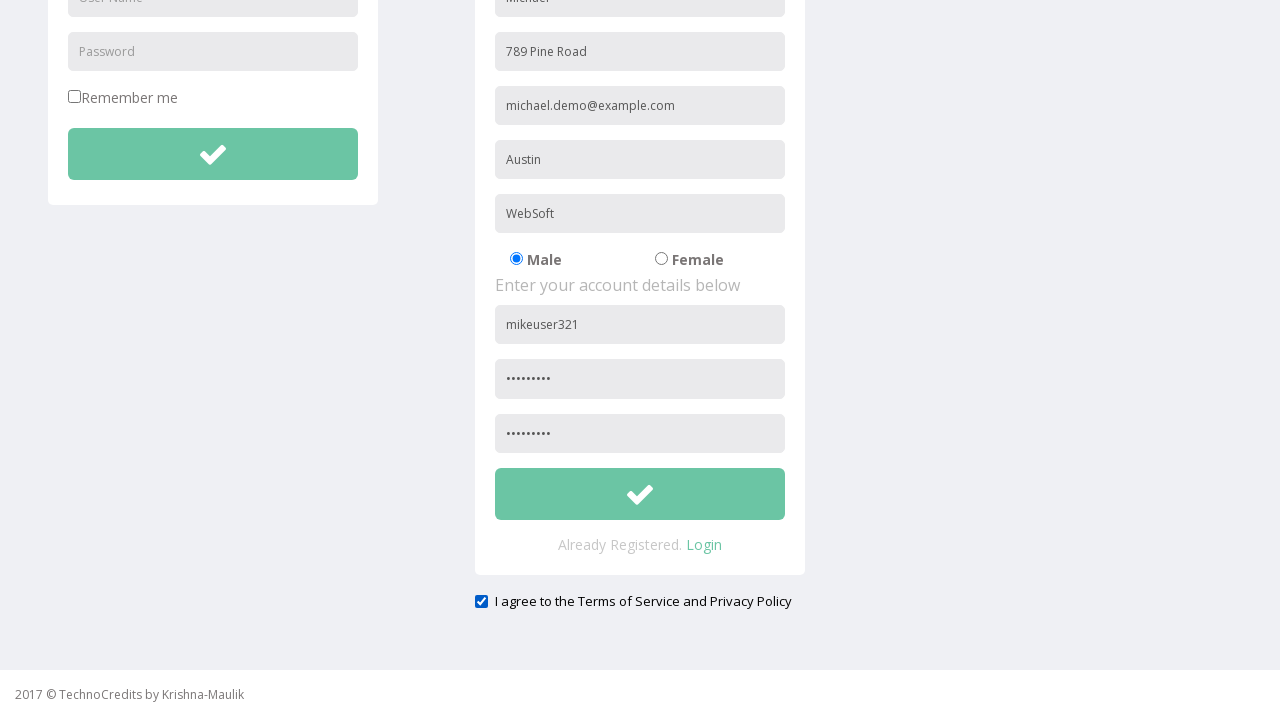

Cleared address field to trigger validation error on //input[@id='address']
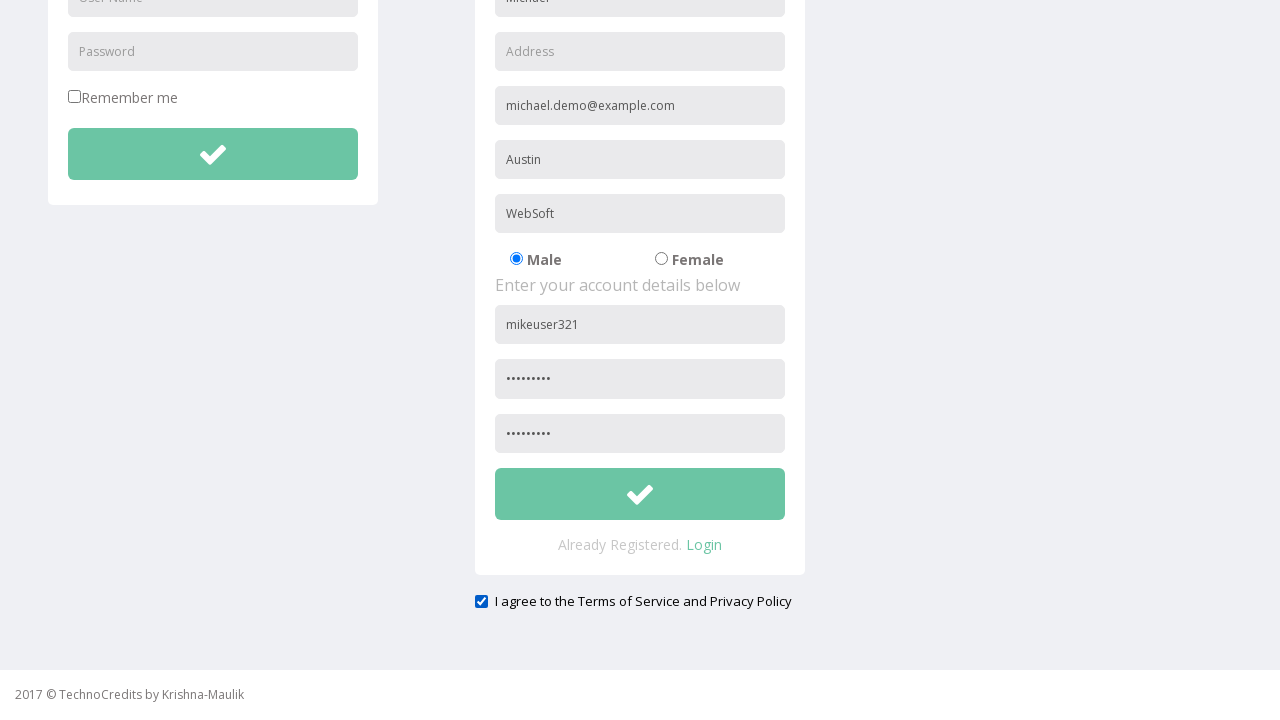

Clicked submit button with blank address field at (640, 494) on xpath=//button[@id='btnsubmitsignUp']
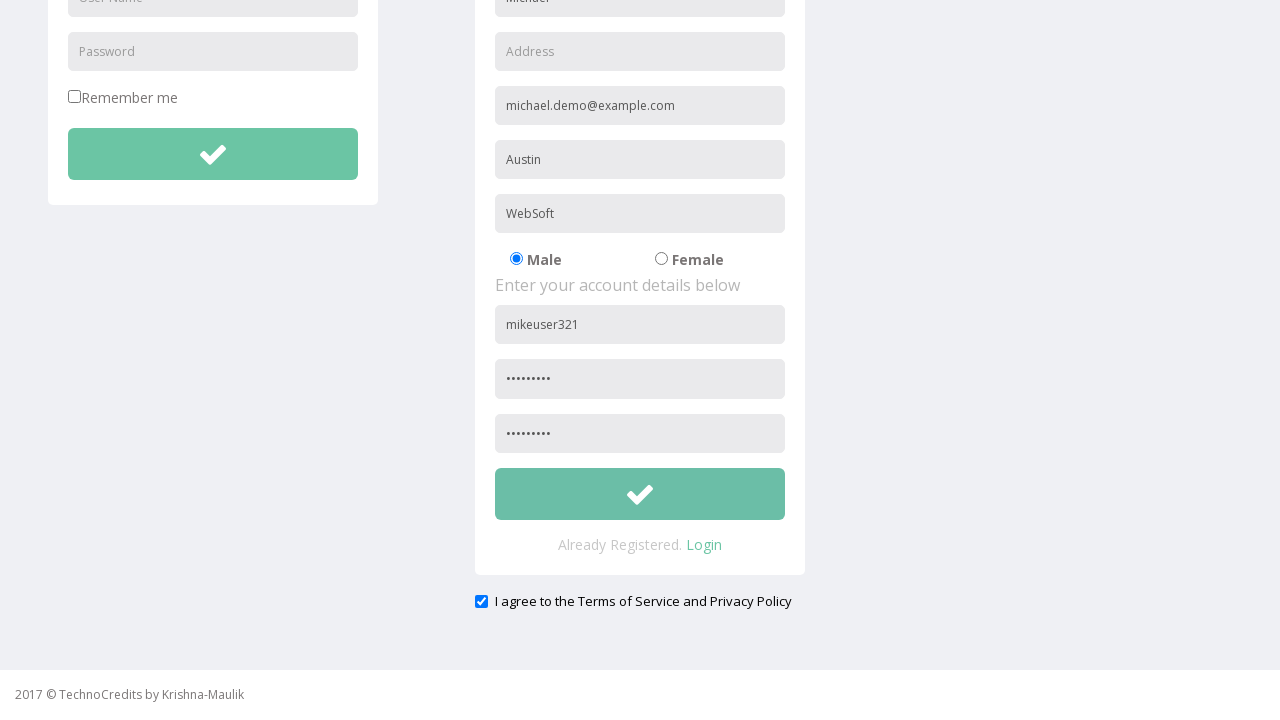

Validation alert appeared and was accepted
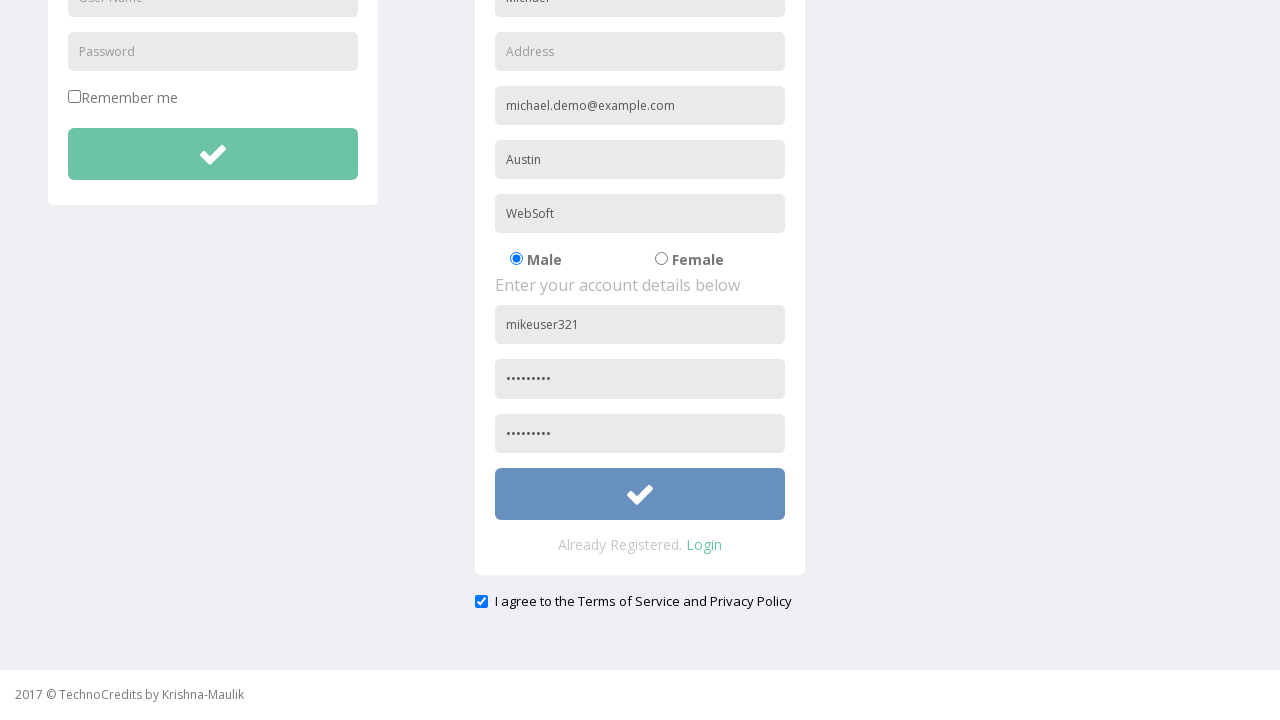

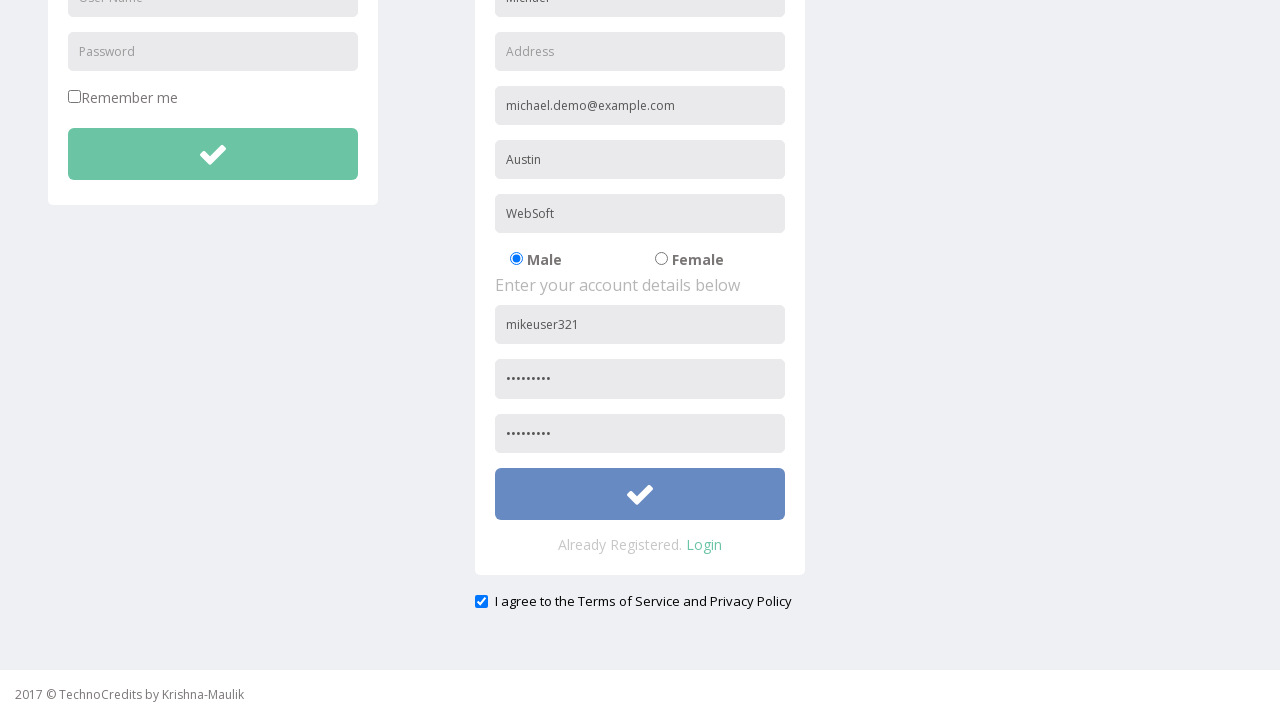